Tests browser navigation commands by navigating between two URLs, using back/forward navigation, and refreshing the page

Starting URL: https://opensource-demo.orangehrmlive.com/web/index.php/auth/login

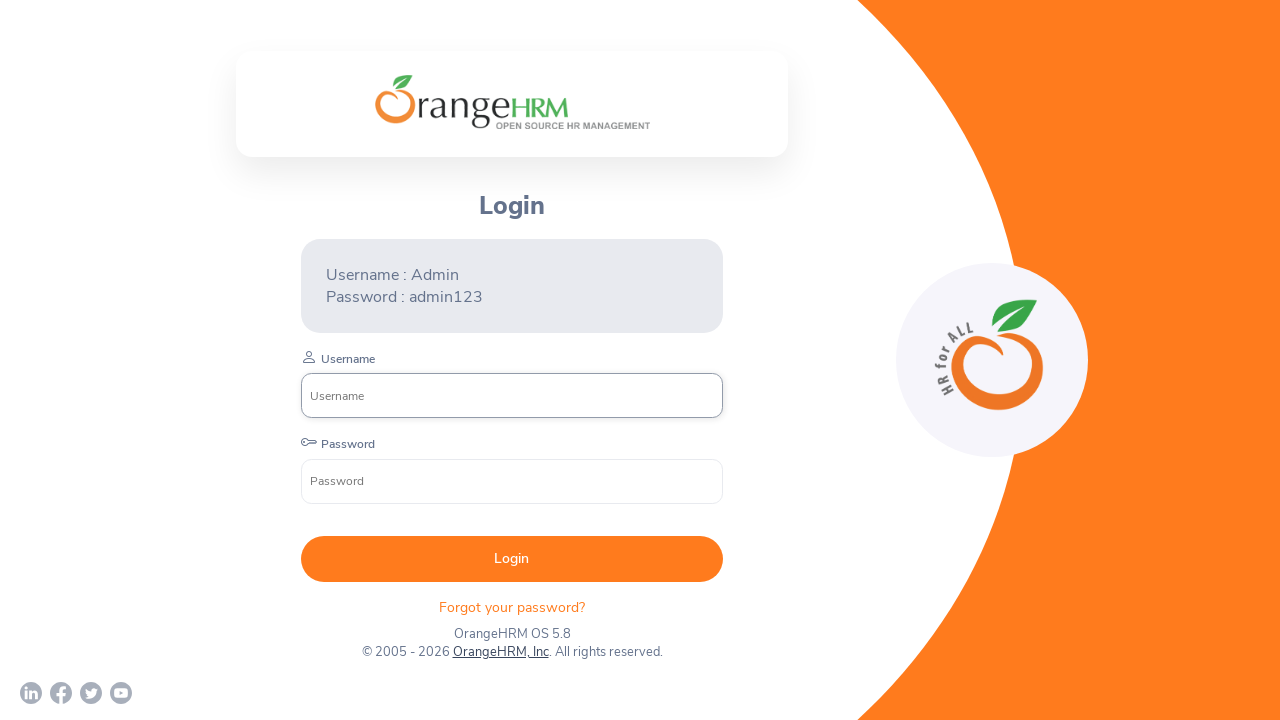

Navigated to NopCommerce demo site
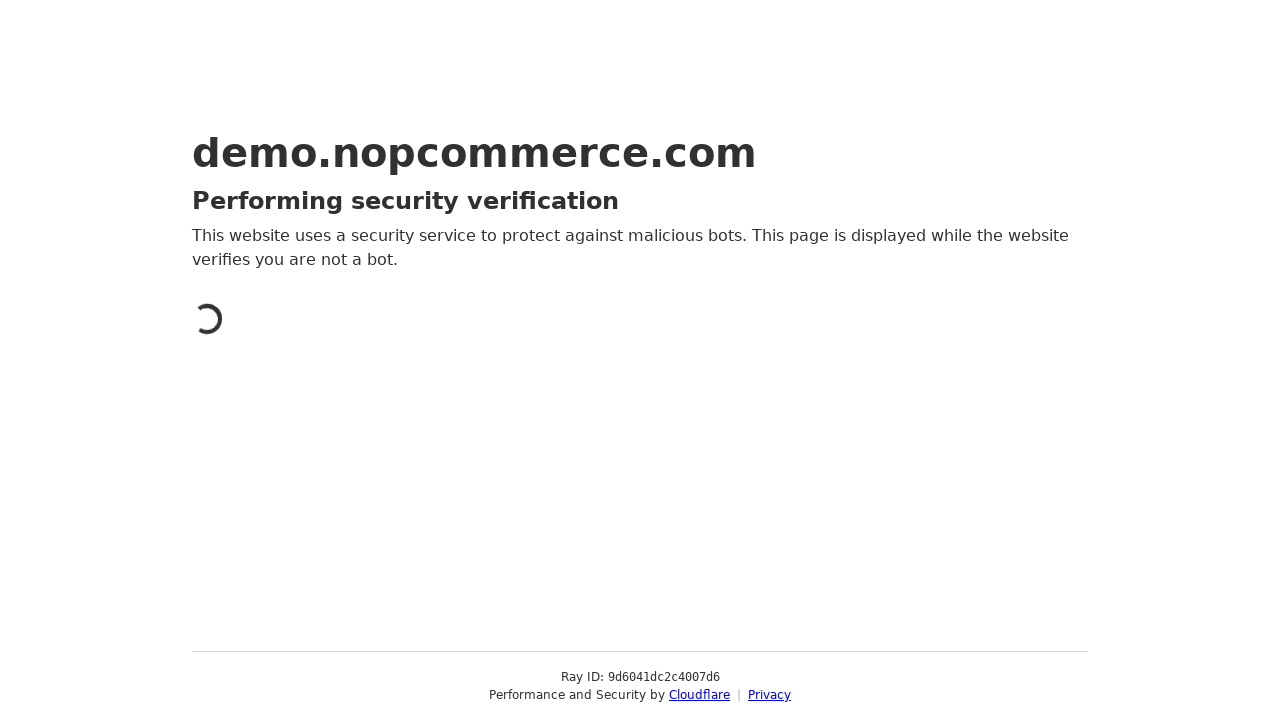

Printed current URL after navigation to NopCommerce
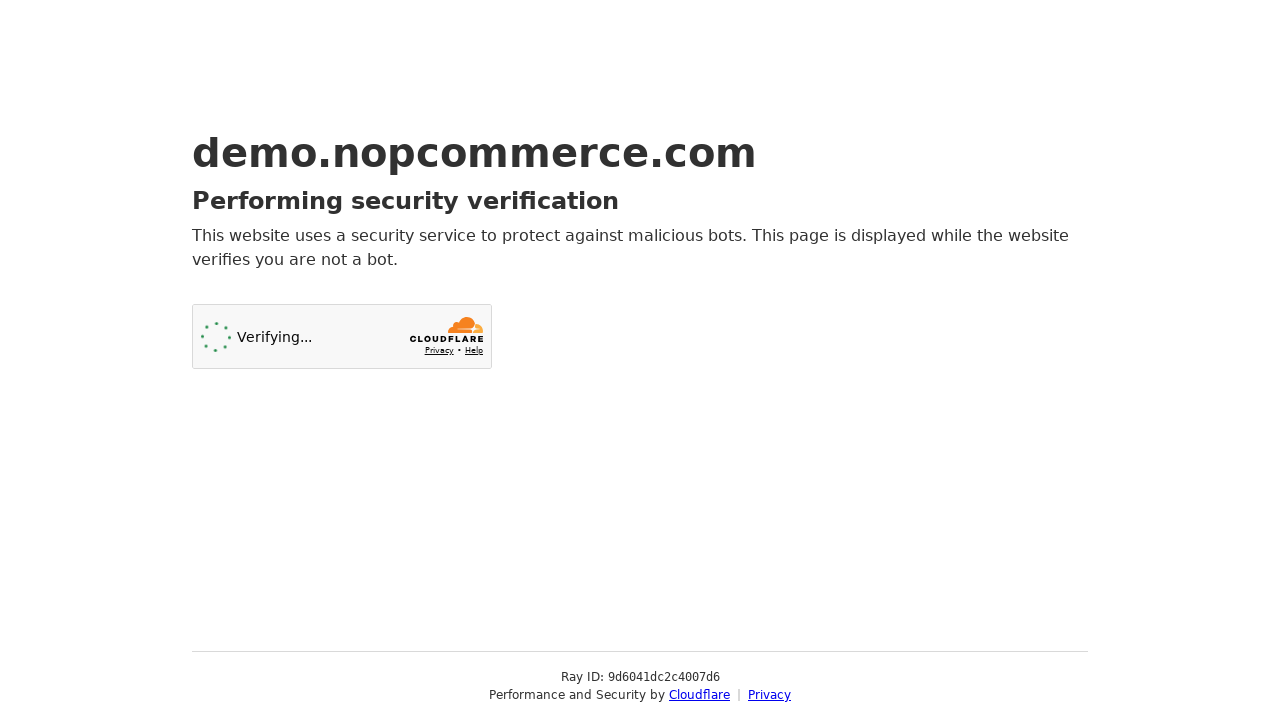

Navigated back to OrangeHRM login page
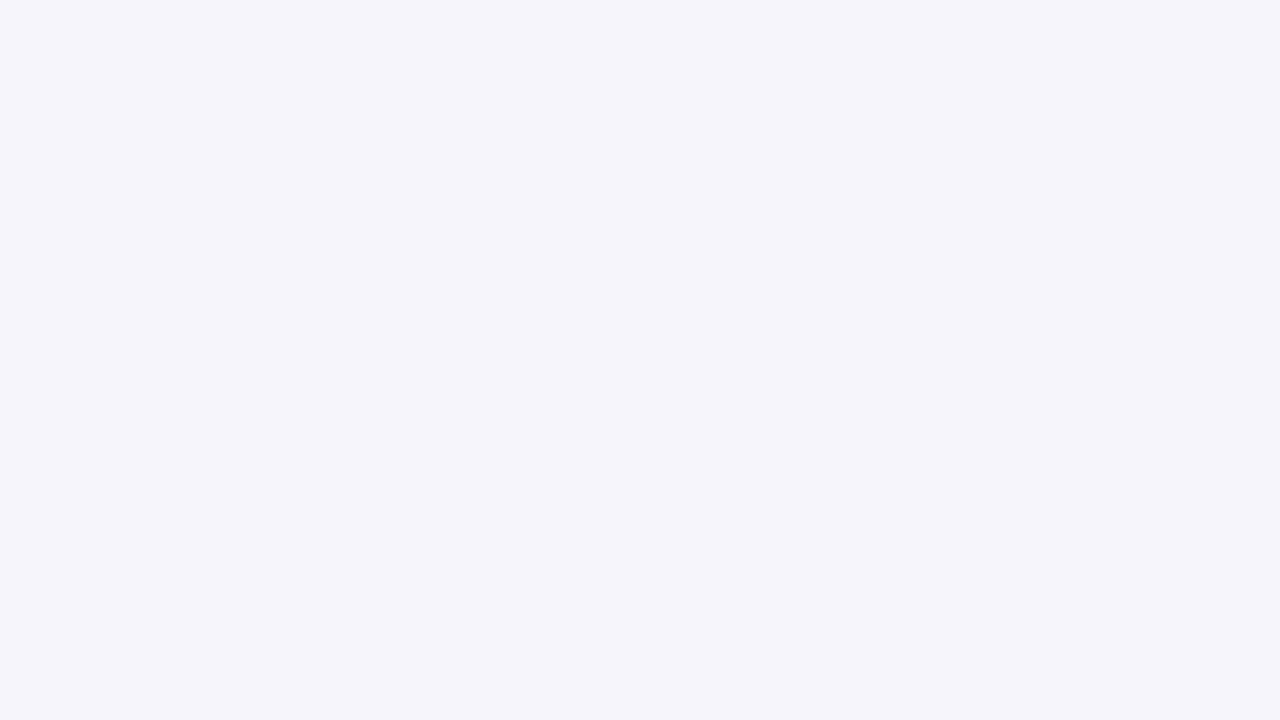

Printed current URL after back navigation
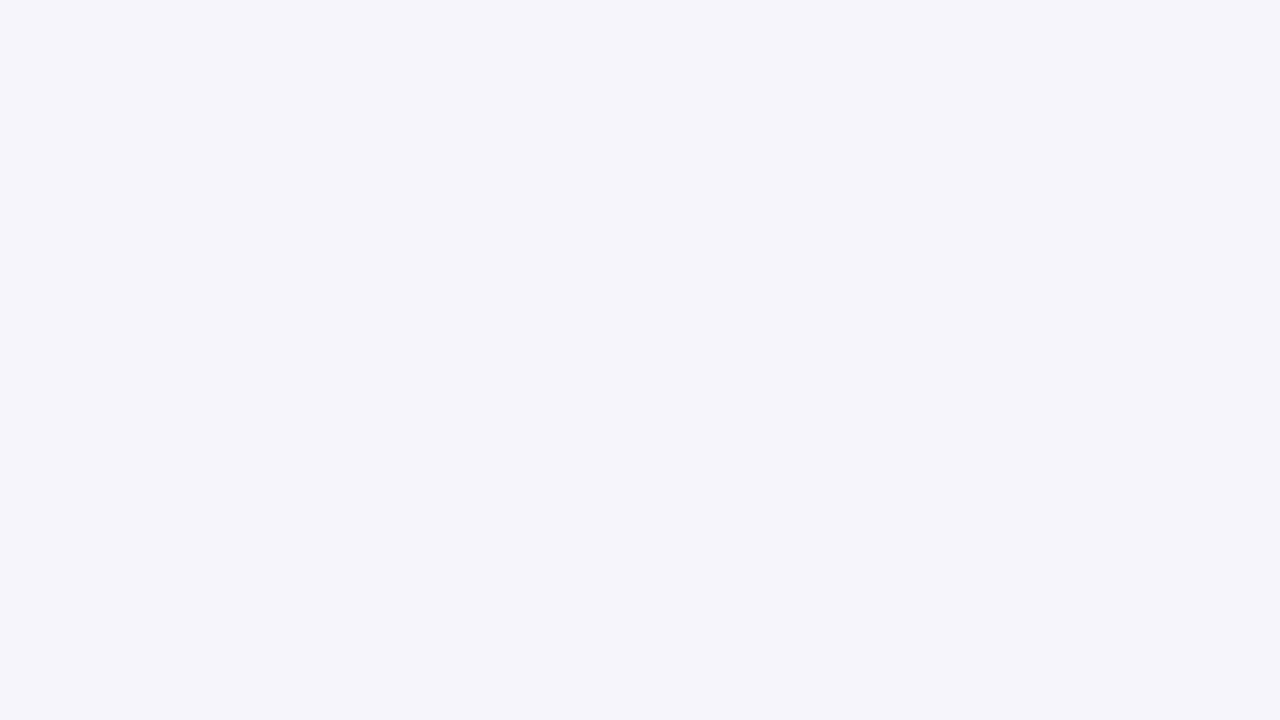

Navigated forward to NopCommerce demo site
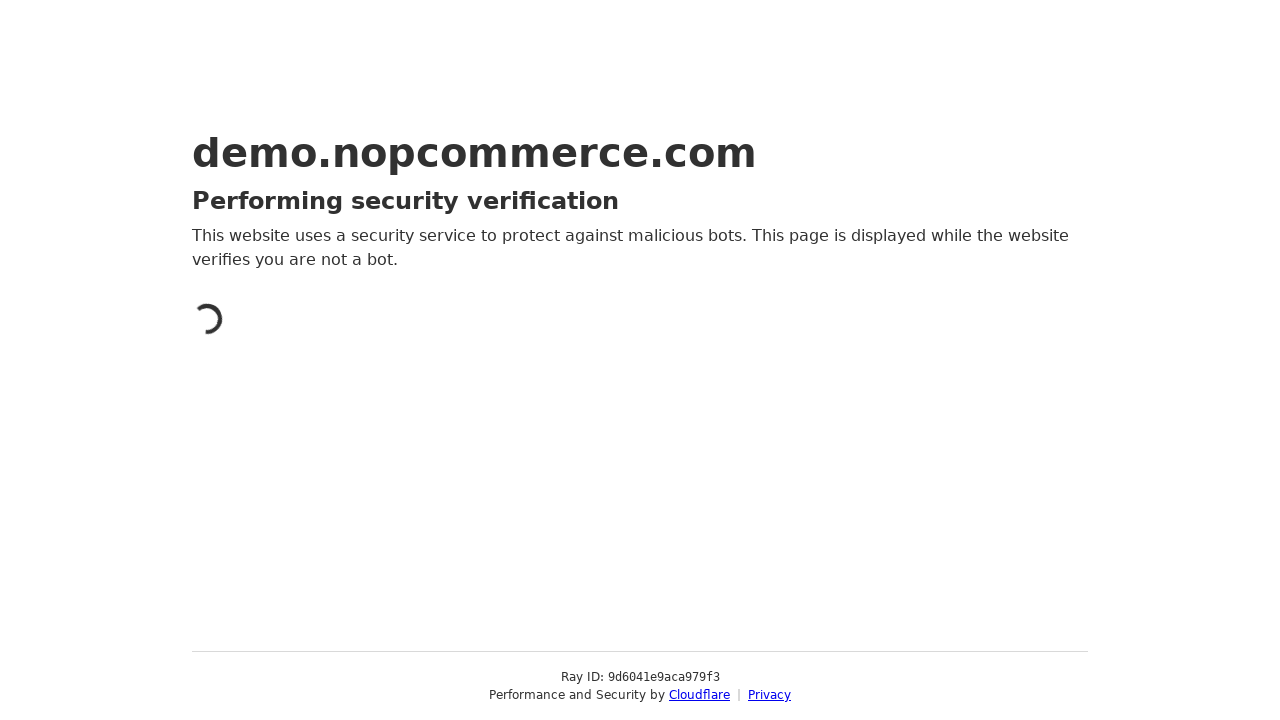

Printed current URL after forward navigation
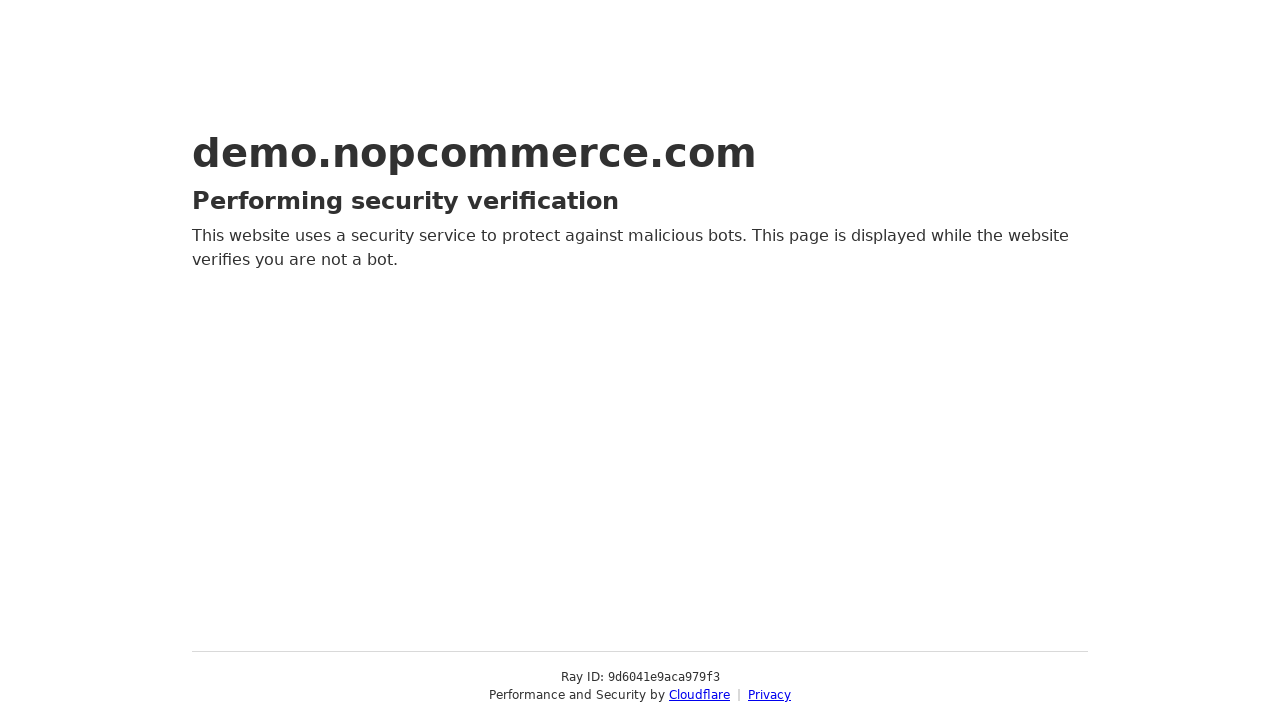

Refreshed the current page
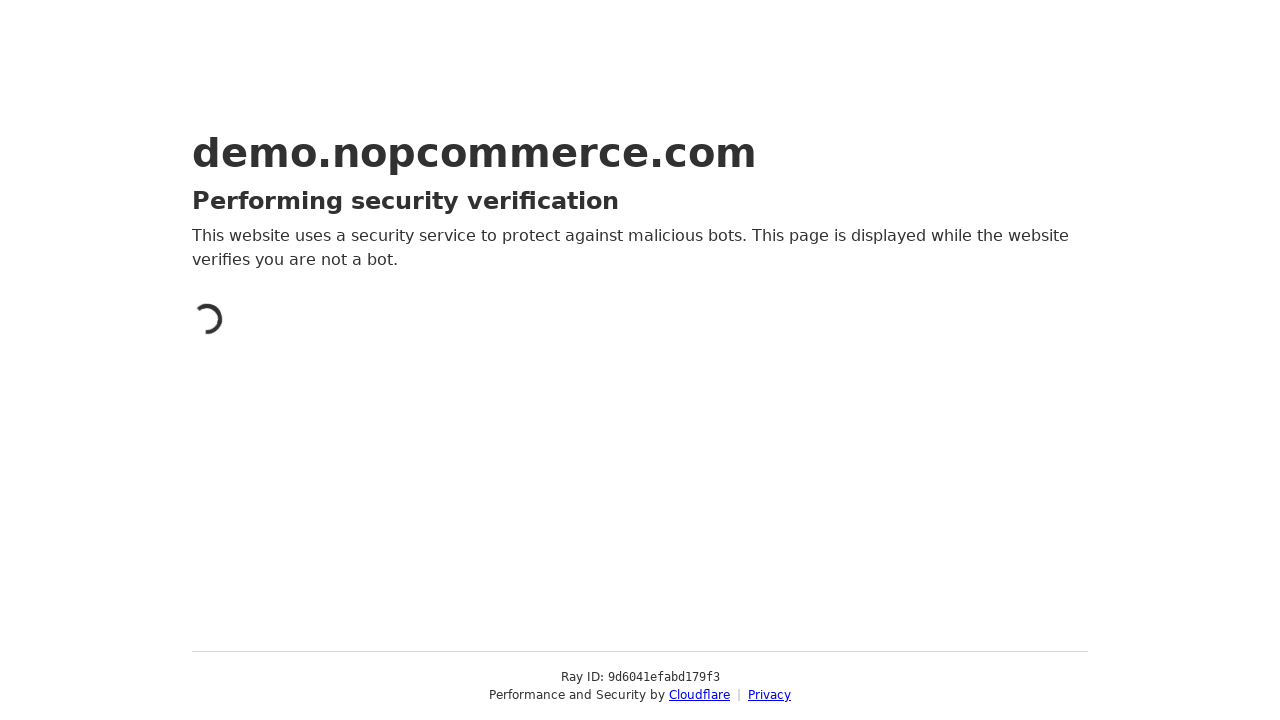

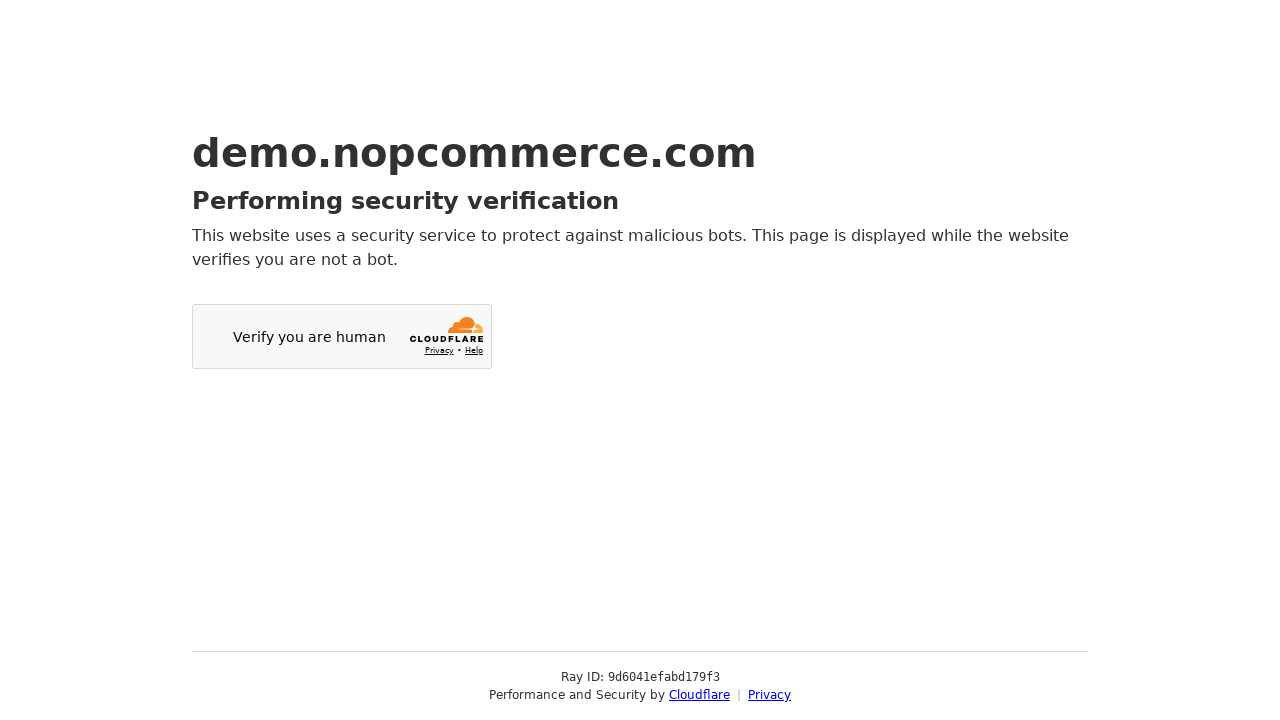